Tests implicit wait functionality by clicking two buttons that appear after delays

Starting URL: https://www.hyrtutorials.com/p/waits-demo.html#

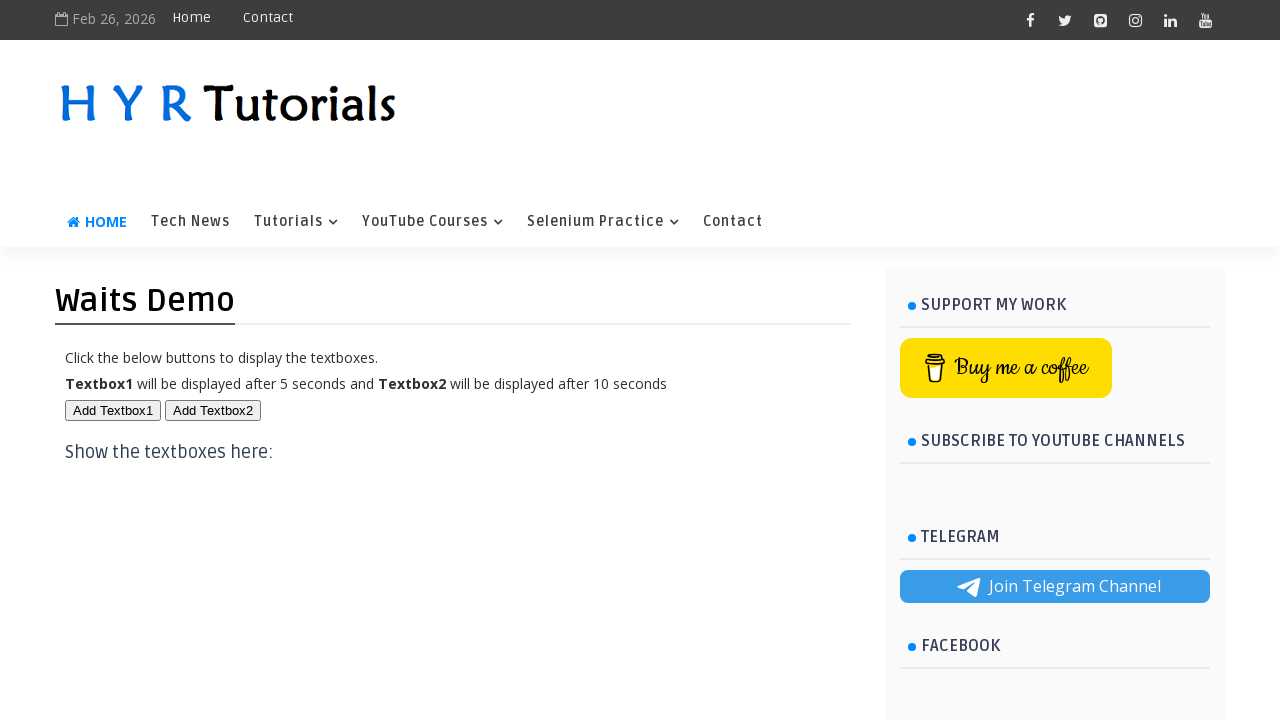

Clicked first button (btn1) that appears after implicit wait at (113, 410) on xpath=//button[@id='btn1']
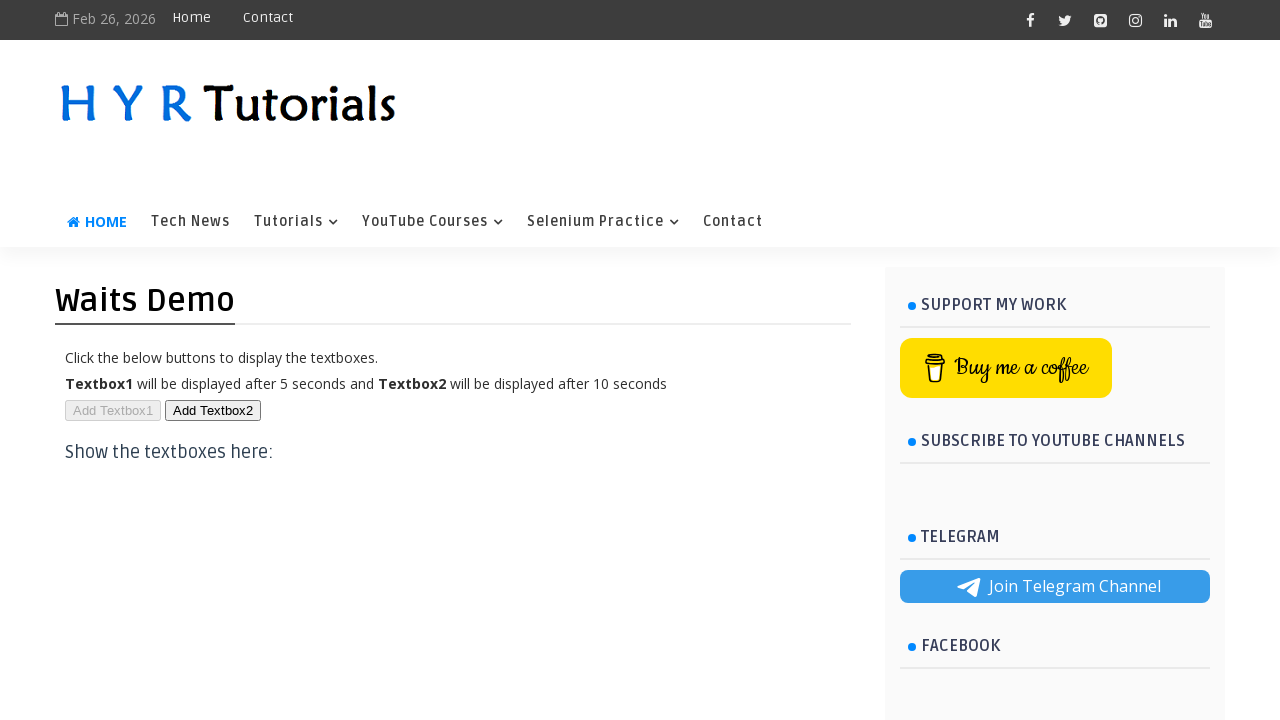

Clicked second button (btn2) that appears after first button click at (213, 410) on xpath=//button[@id='btn2']
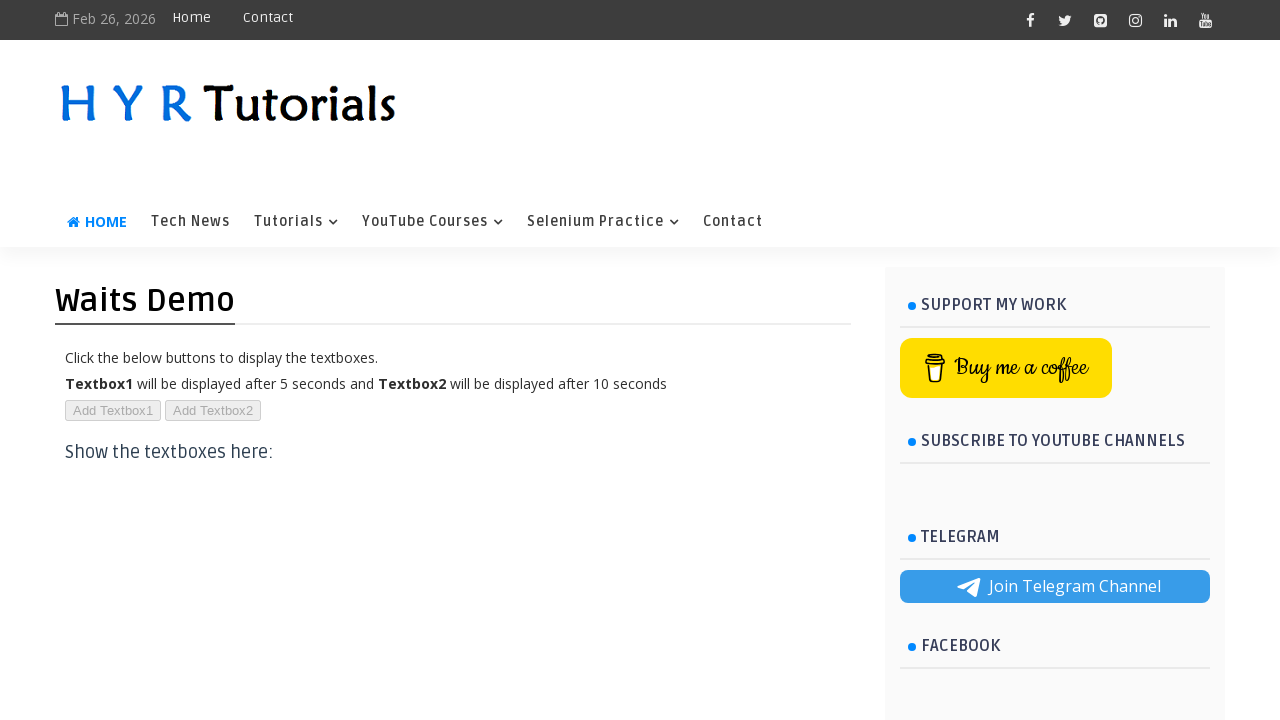

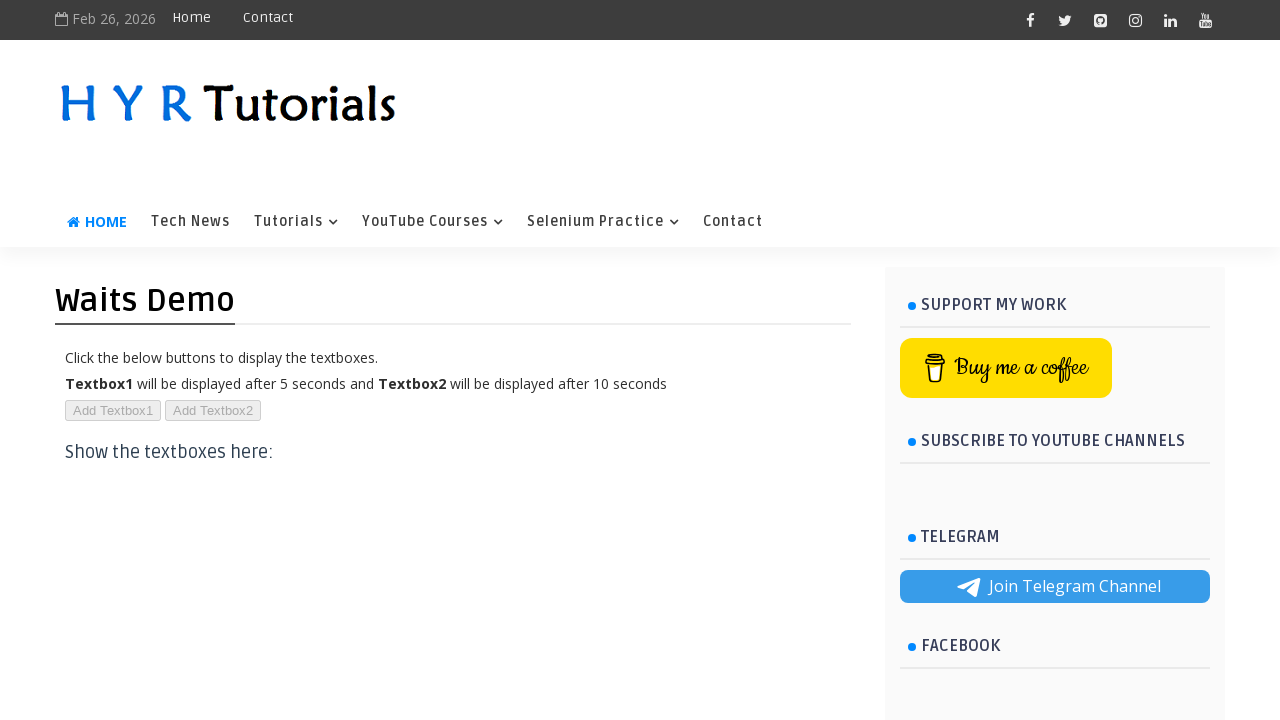